Opens a Japanese company website and takes a screenshot of the full page after waiting for it to load

Starting URL: https://www.a-zip.co.jp/

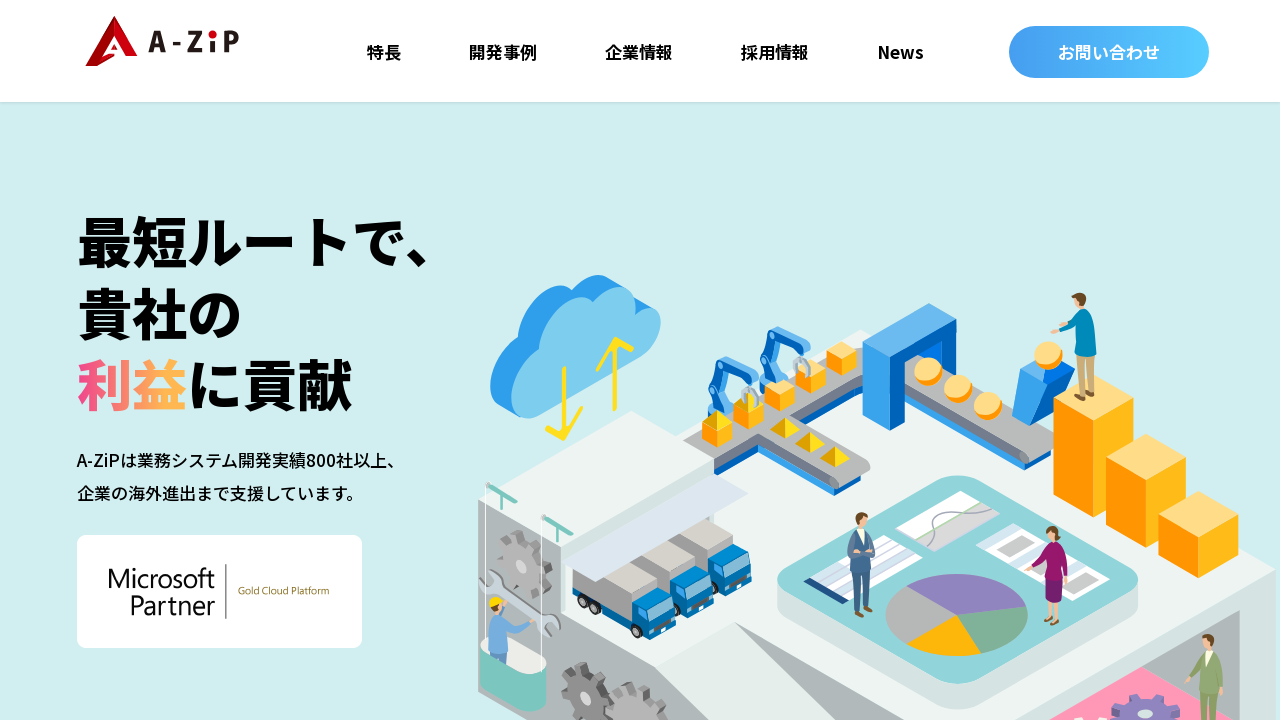

Navigated to Japanese company website (a-zip.co.jp)
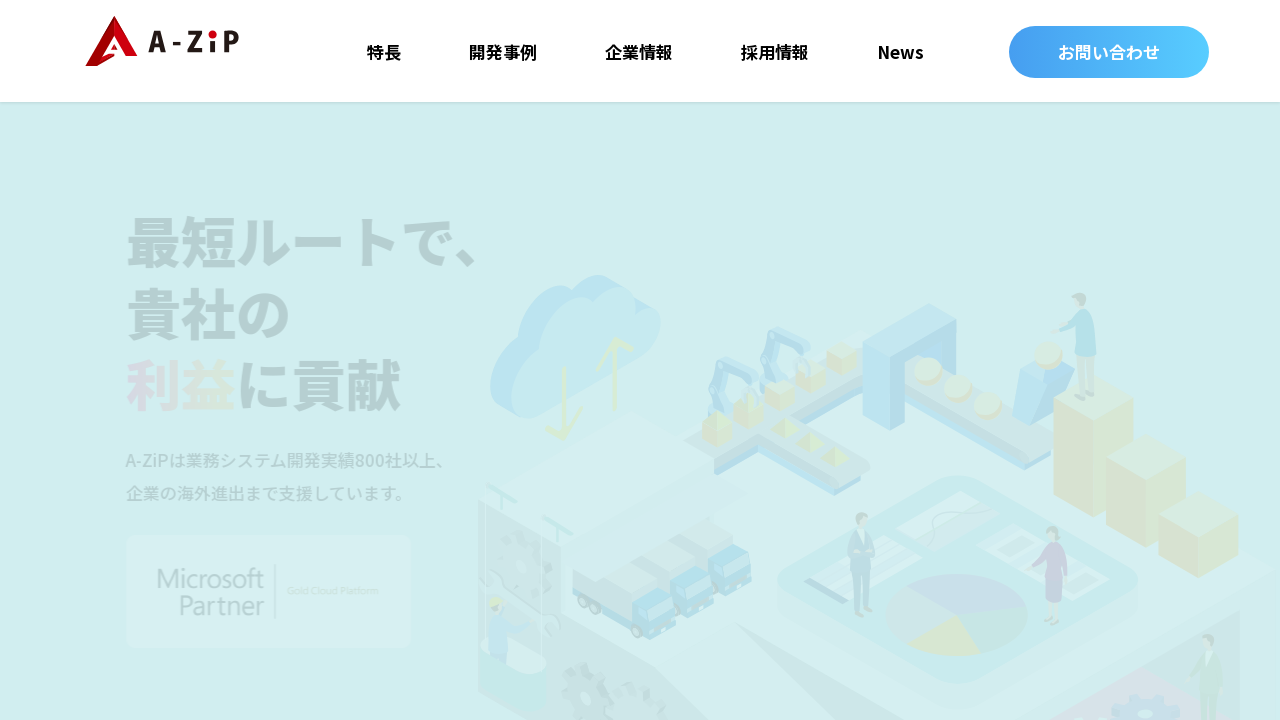

Waited for page to fully load (networkidle state)
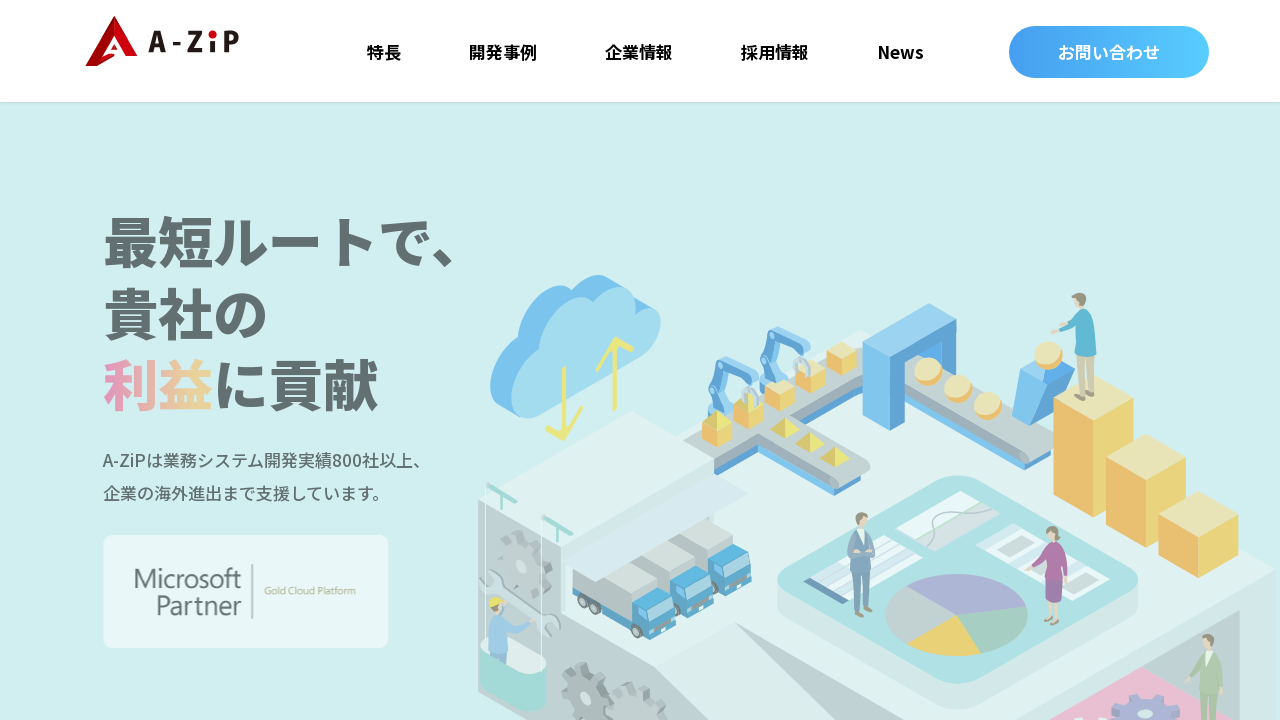

Captured full page screenshot after loading completed
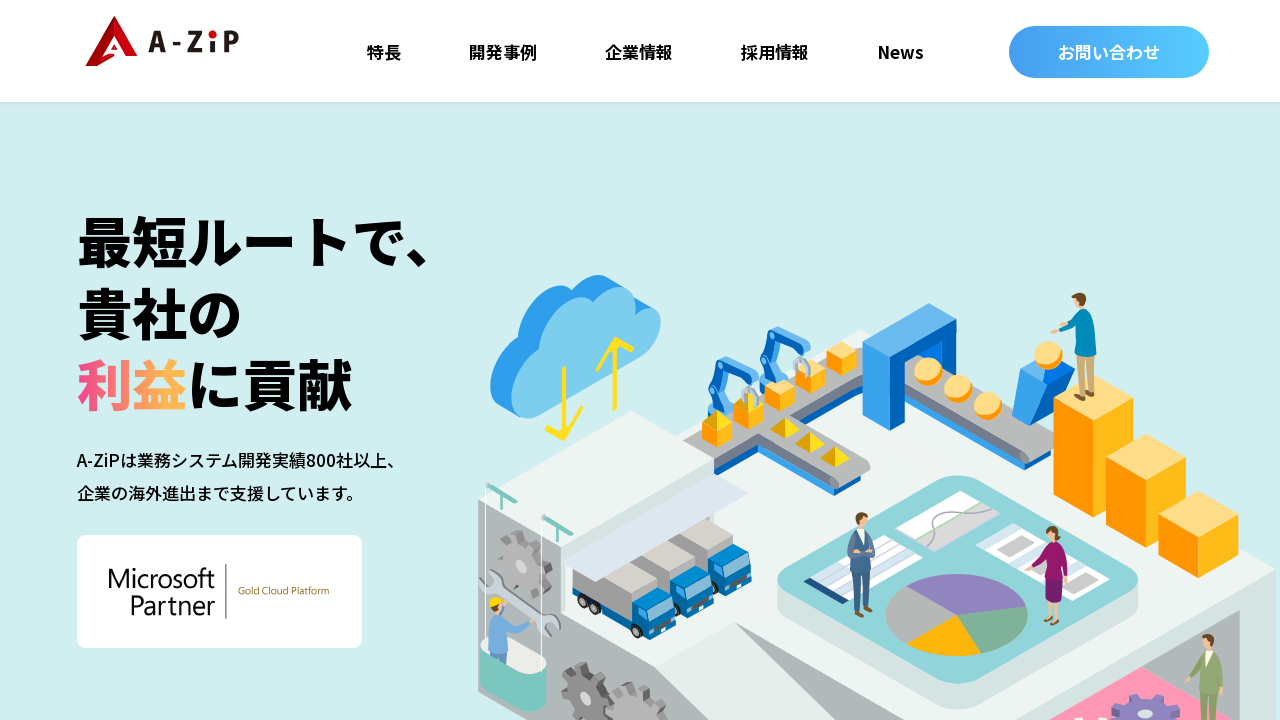

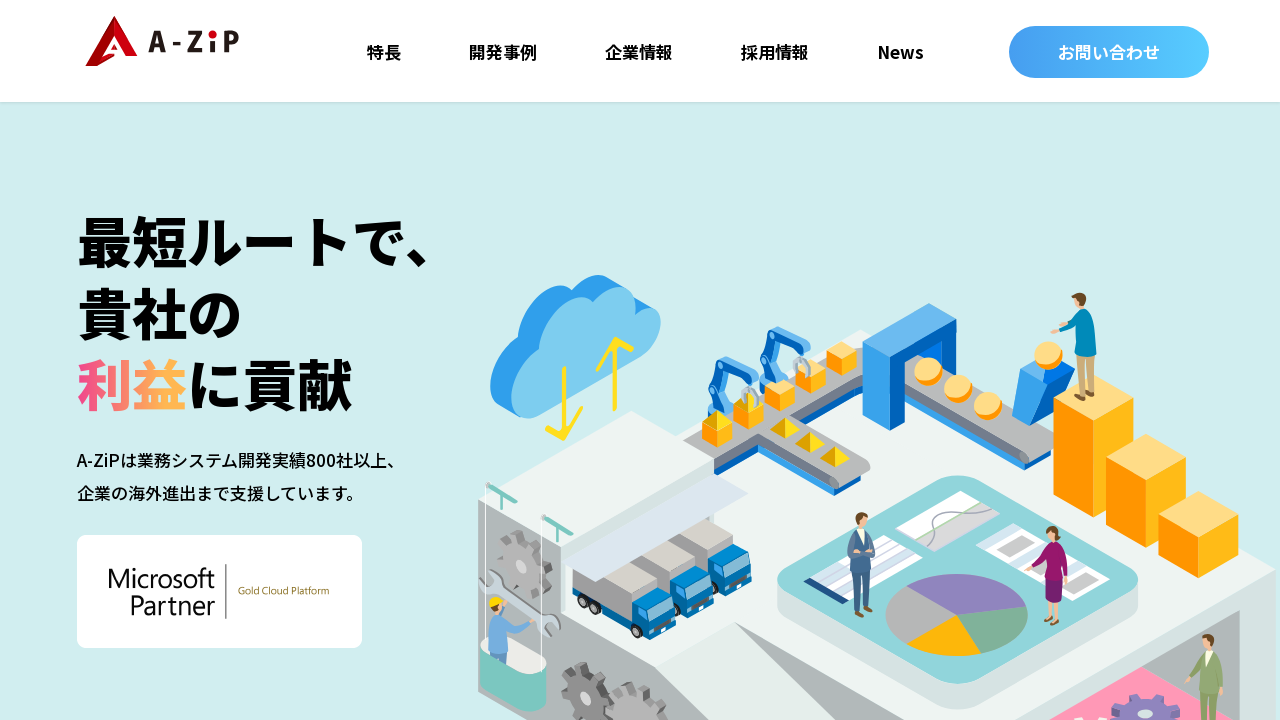